Tests dynamic content loading by clicking a Start button and waiting for the "Hello World!" text to appear, then verifying it is visible.

Starting URL: https://the-internet.herokuapp.com/dynamic_loading/2

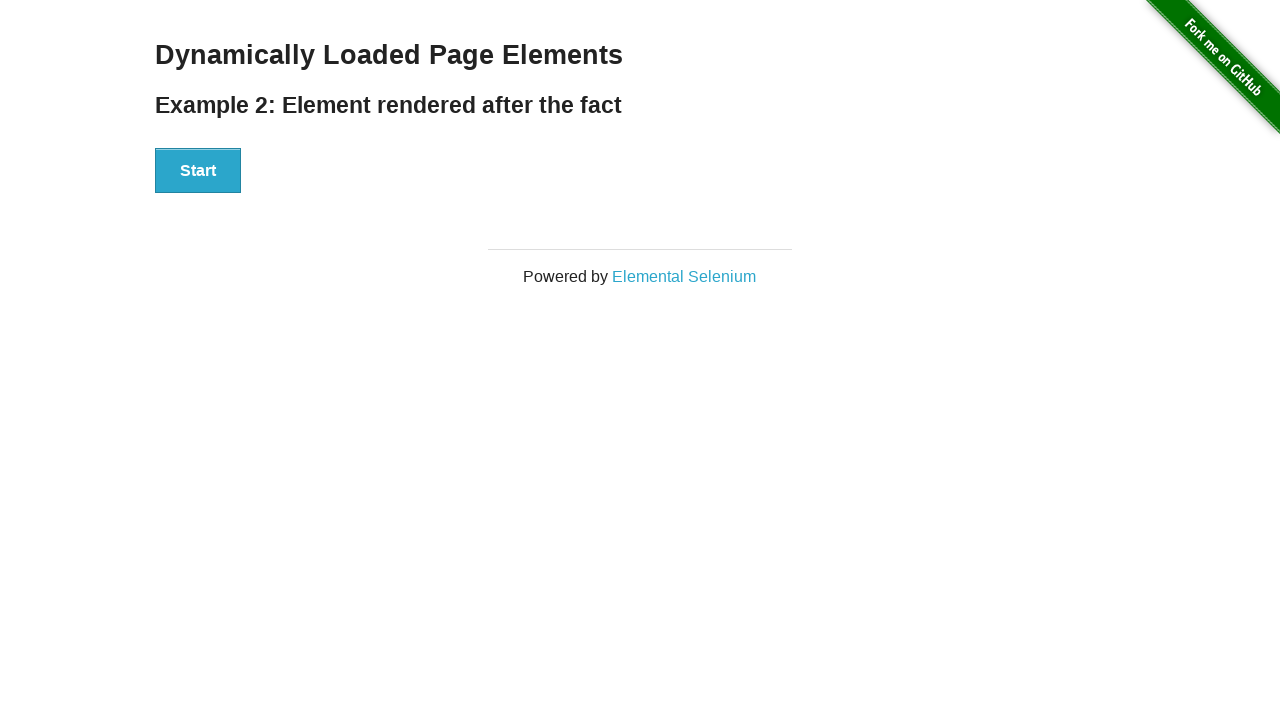

Clicked the Start button to trigger dynamic content loading at (198, 171) on xpath=//button[text()='Start']
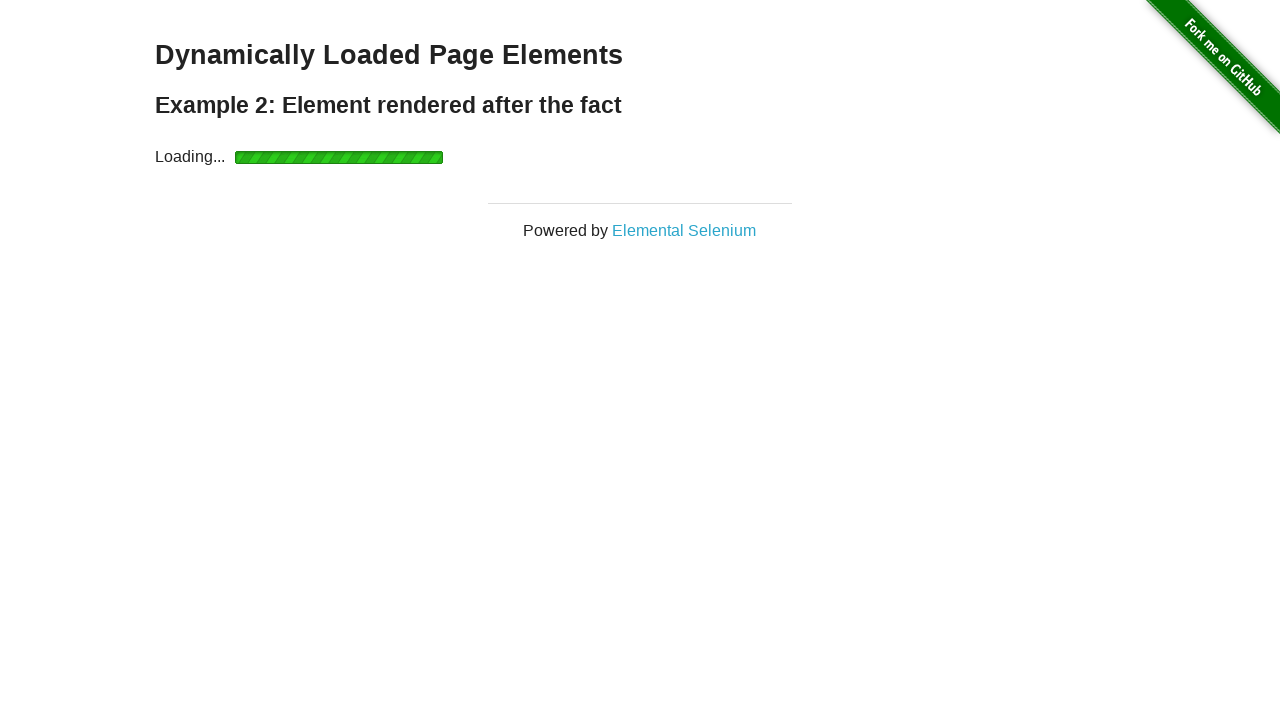

Waited for and found the 'Hello World!' text to become visible
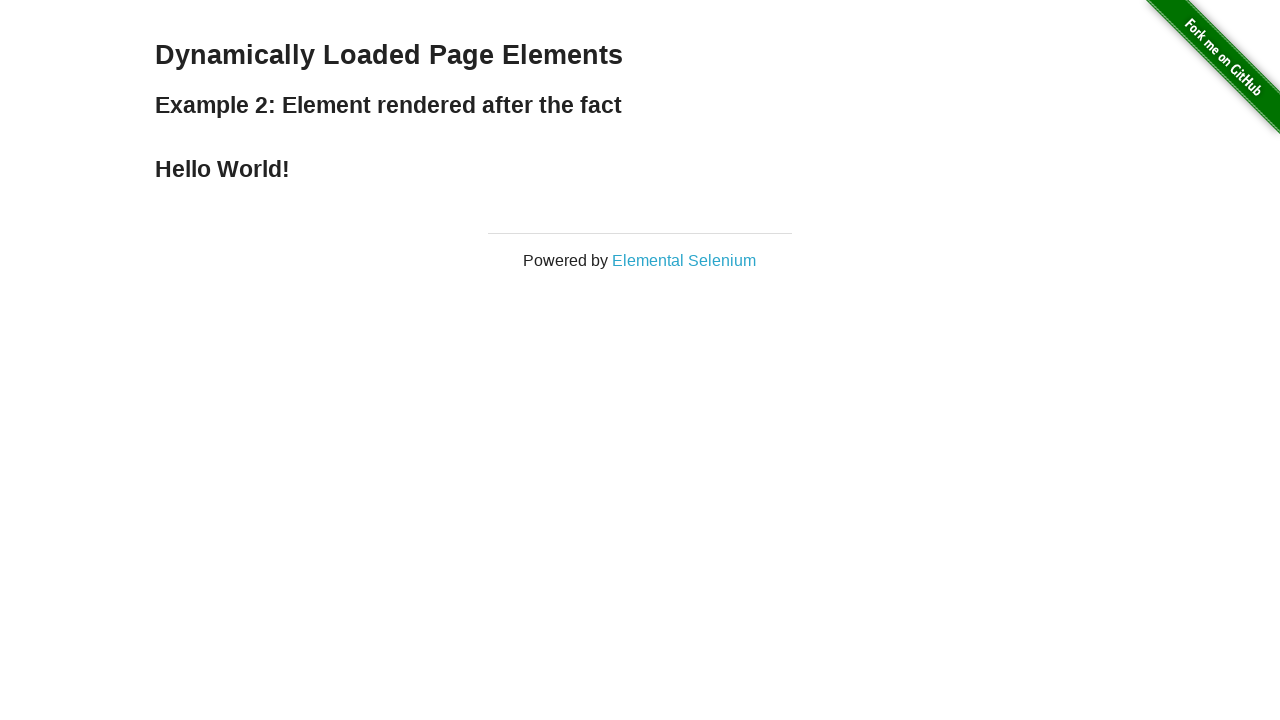

Verified that 'Hello World' text is present in the loaded content
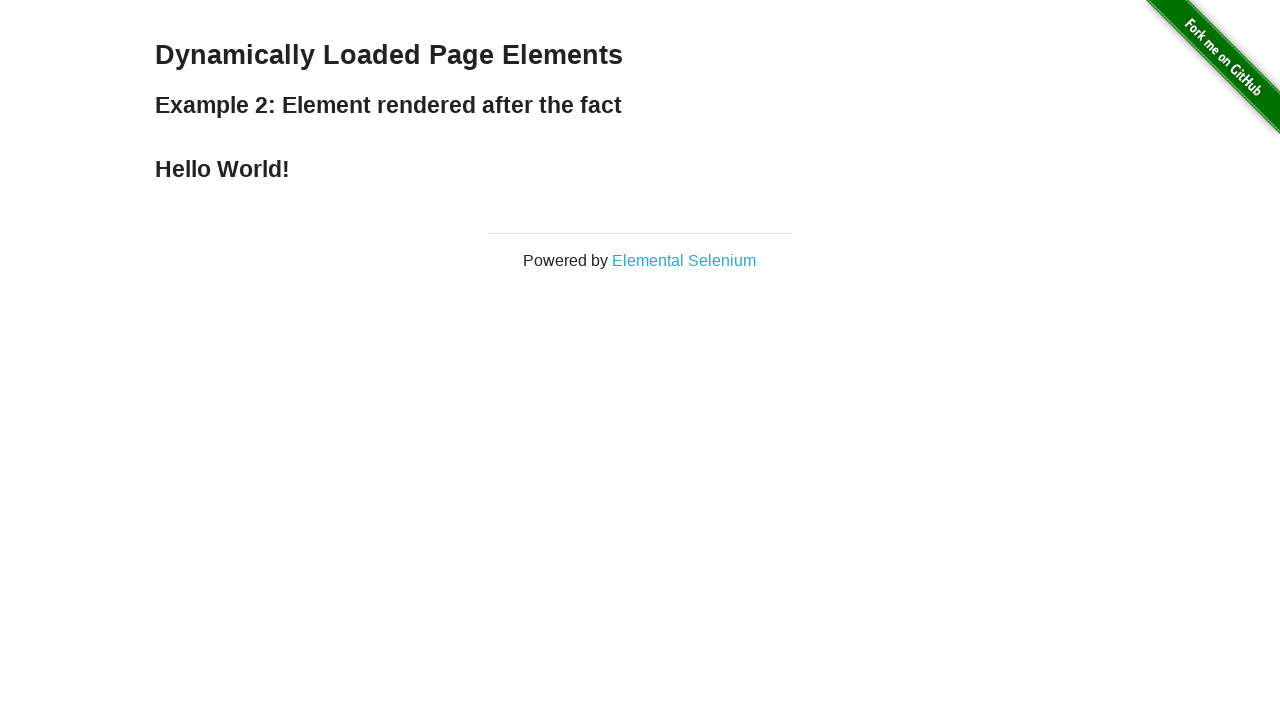

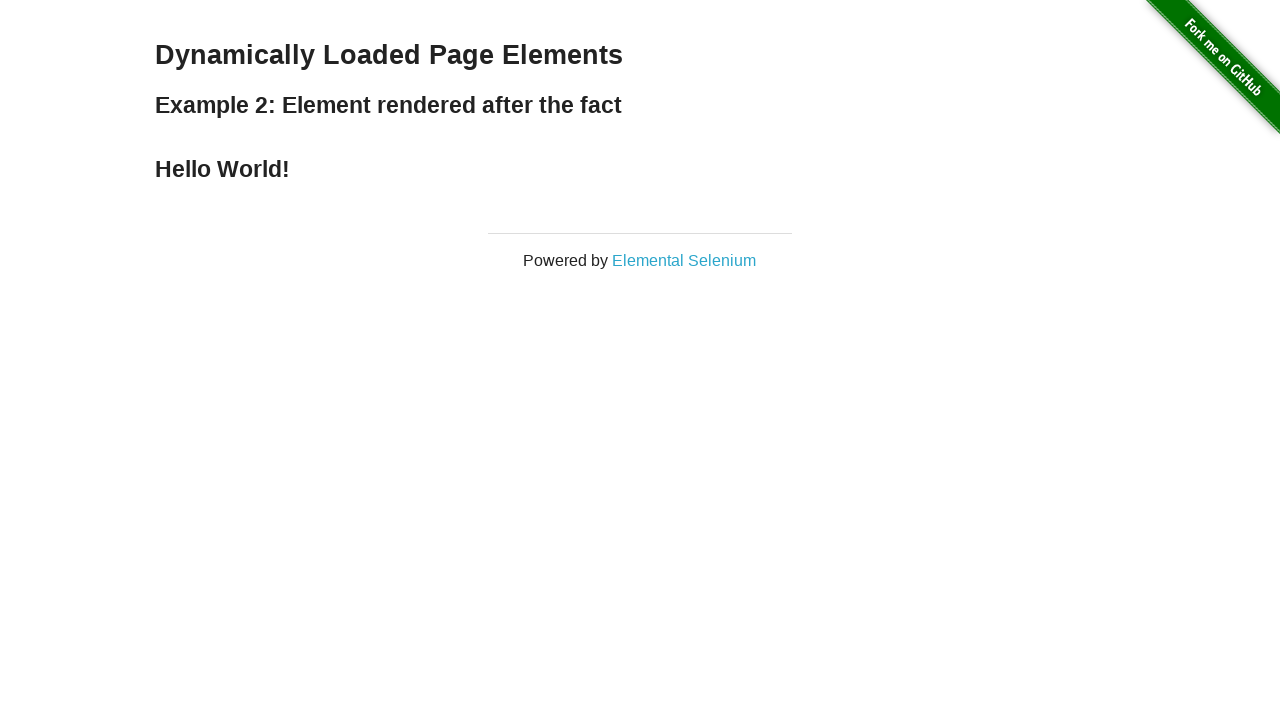